Tests fluent wait by navigating to page and waiting for countdown timer element to be visible

Starting URL: https://automationfc.github.io/fluent-wait/

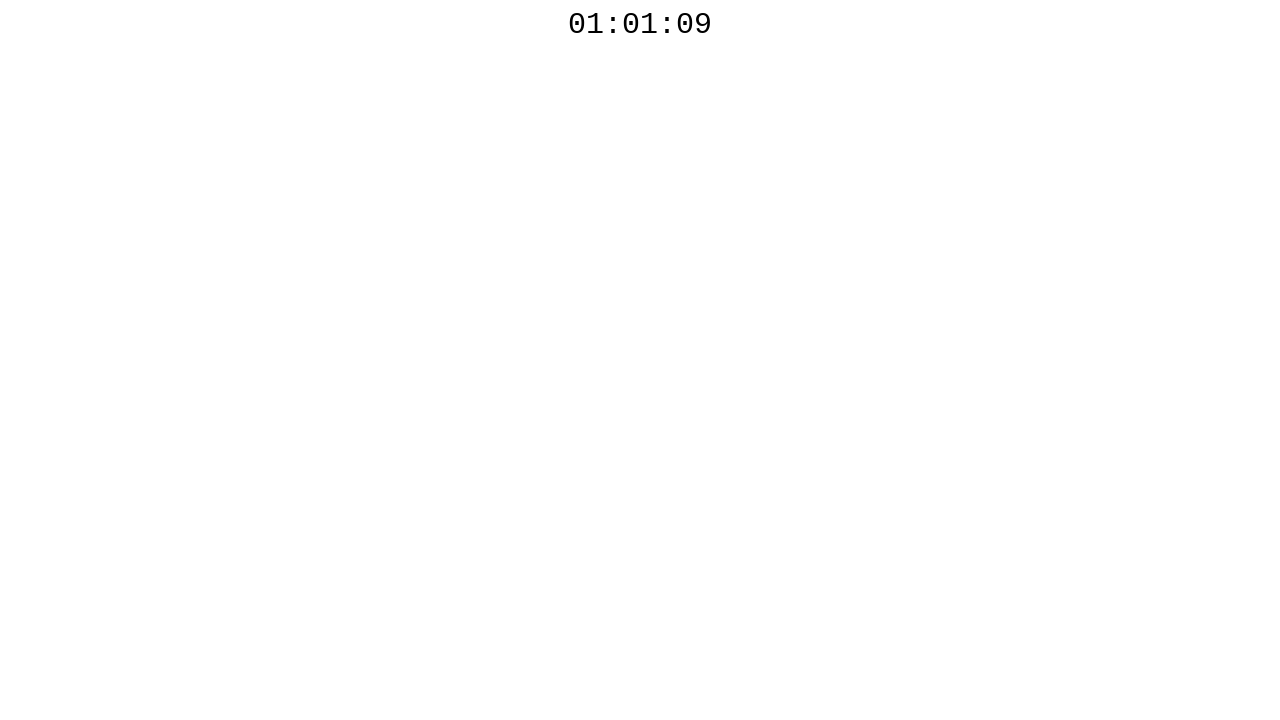

Waited for countdown timer element to be visible
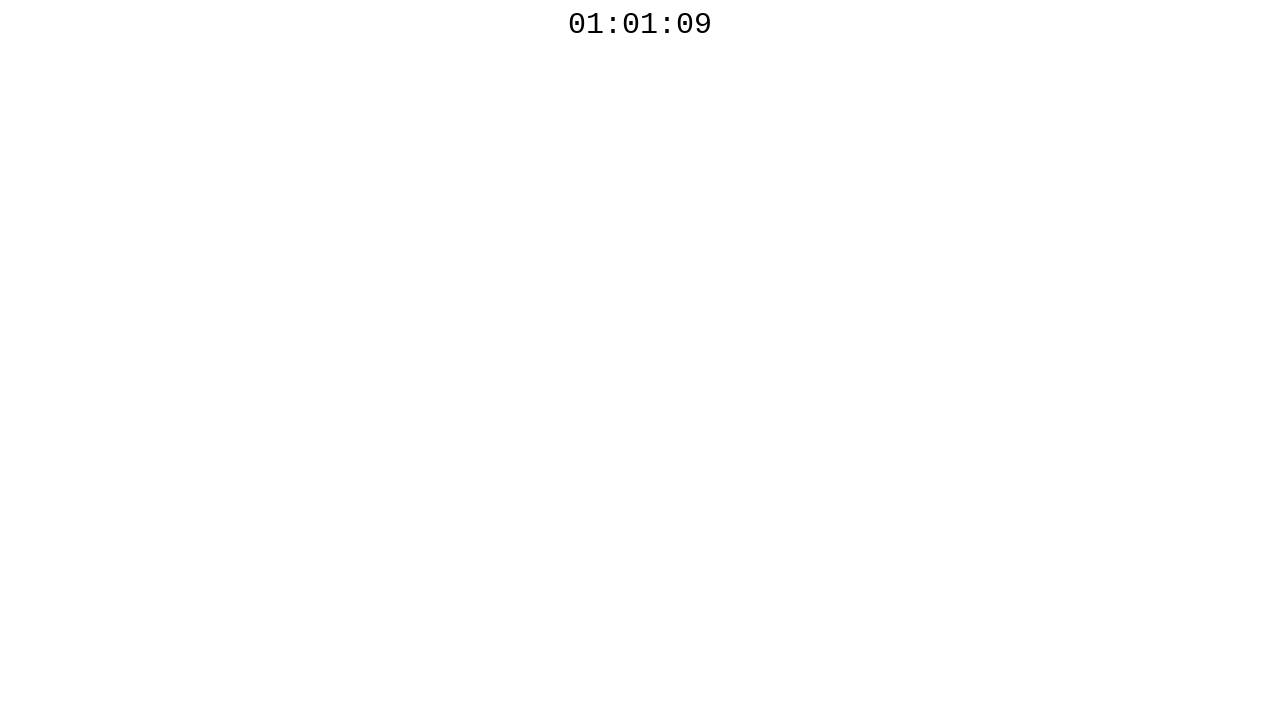

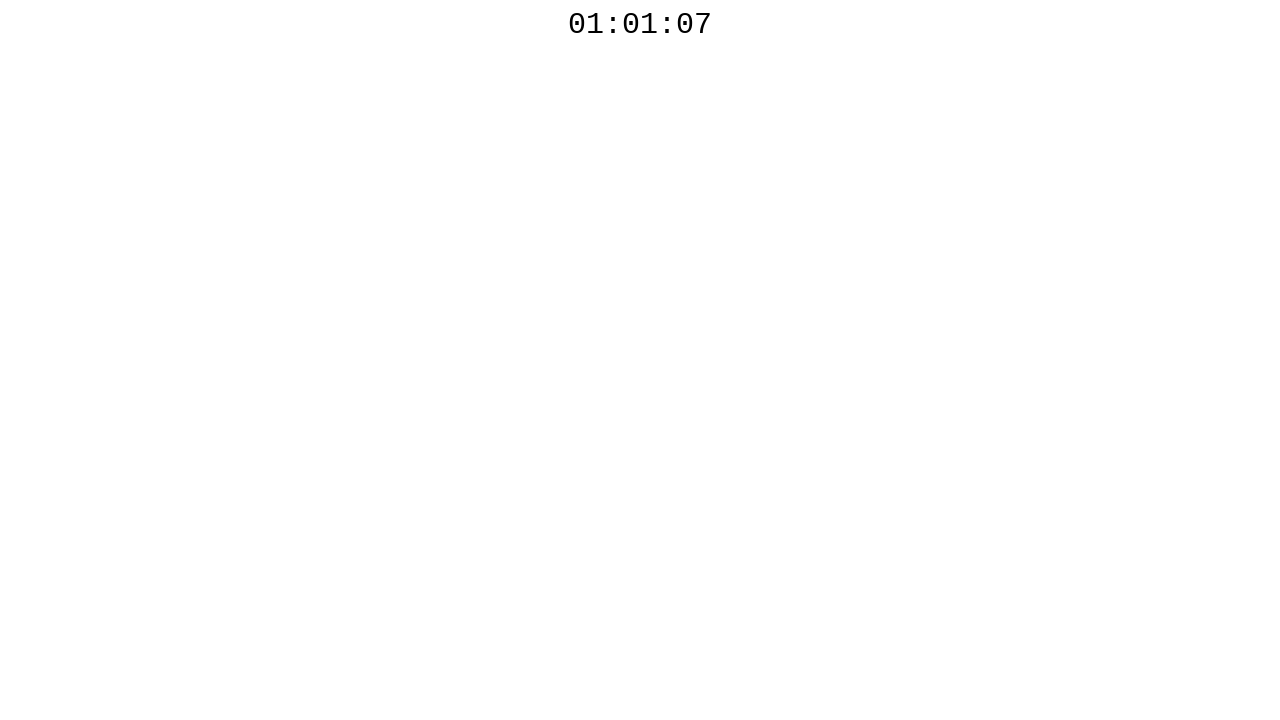